Tests registration validation with password missing uppercase characters

Starting URL: https://anatoly-karpovich.github.io/demo-login-form/

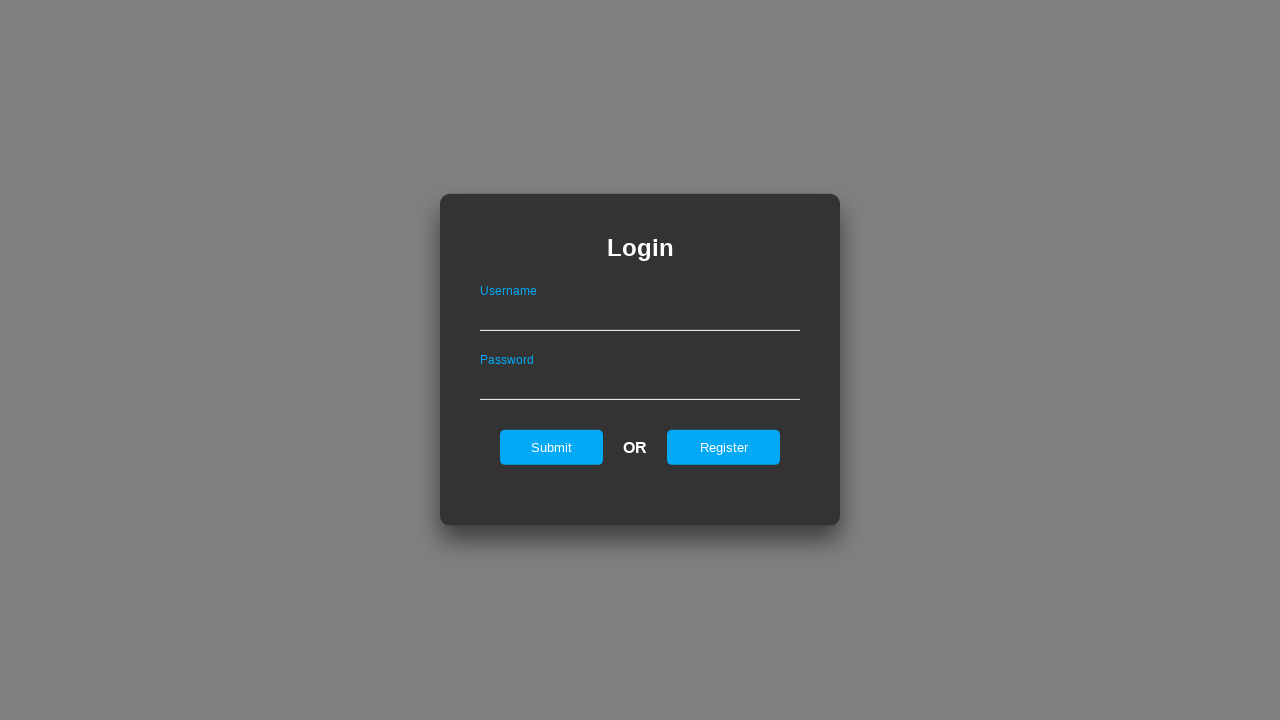

Clicked register link to navigate to registration form at (724, 447) on #registerOnLogin
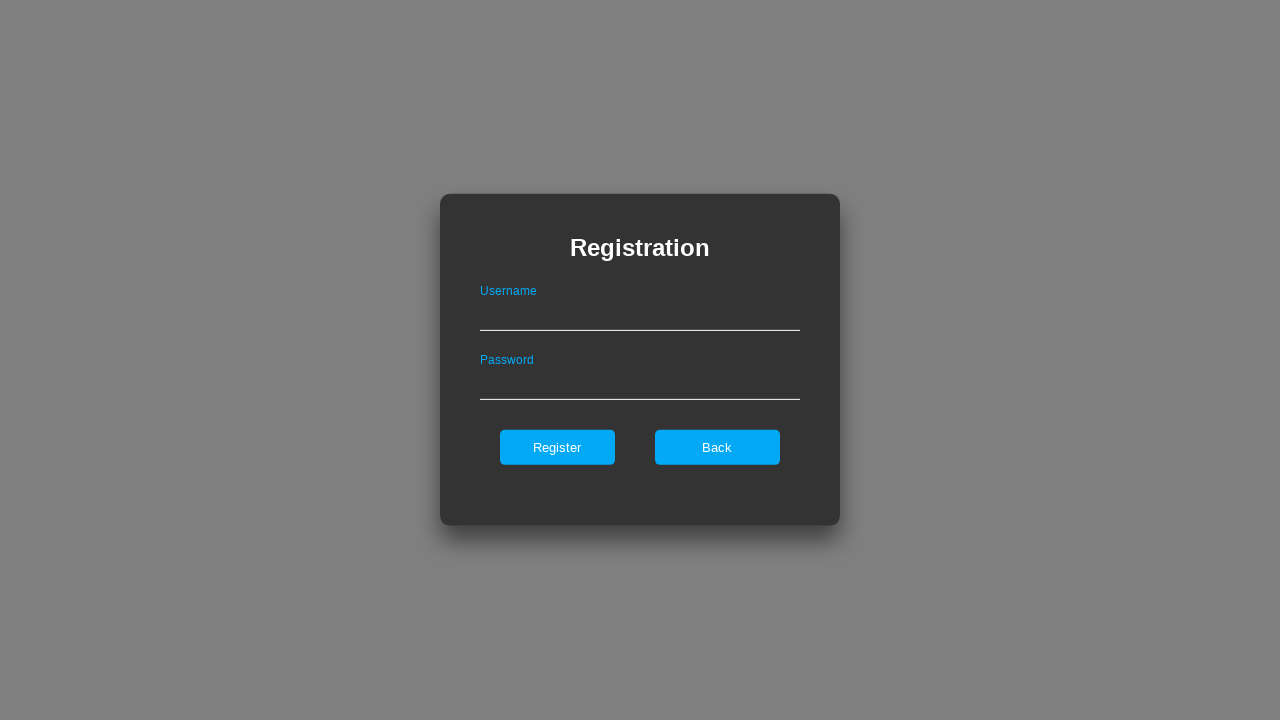

Filled username field with 'ValidUser' on #userNameOnRegister
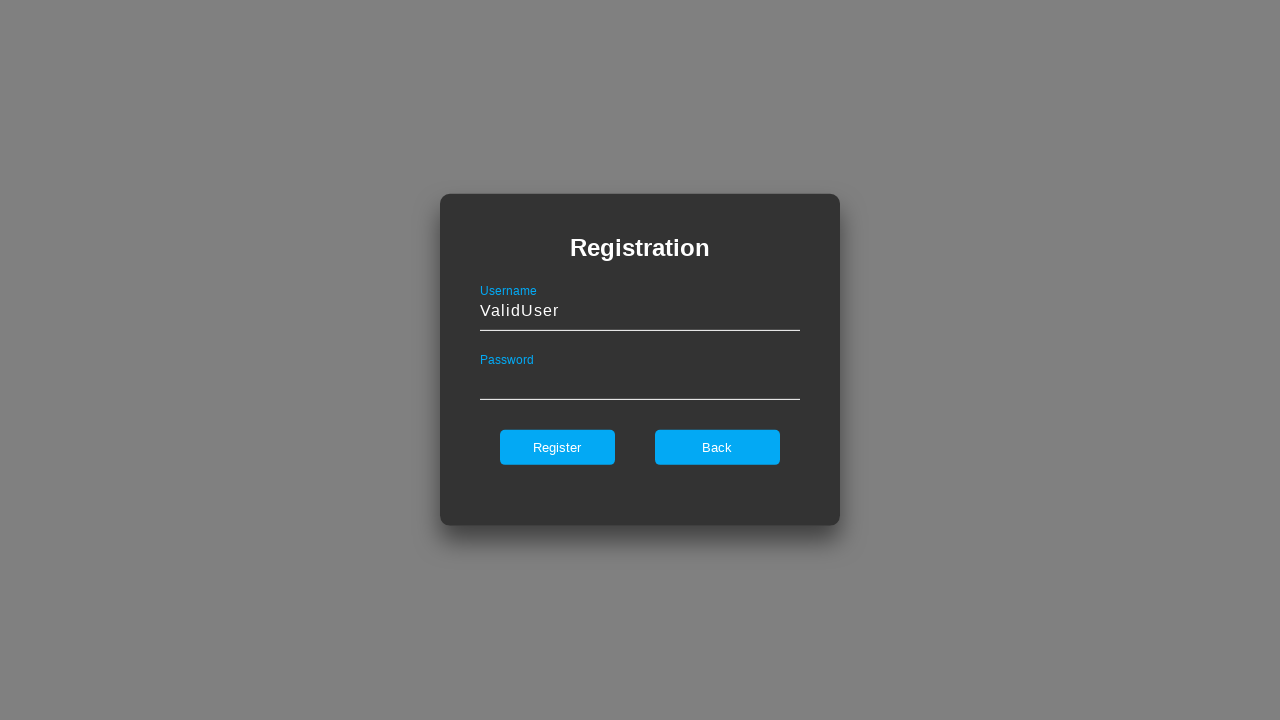

Filled password field with 'password' (no uppercase characters) on #passwordOnRegister
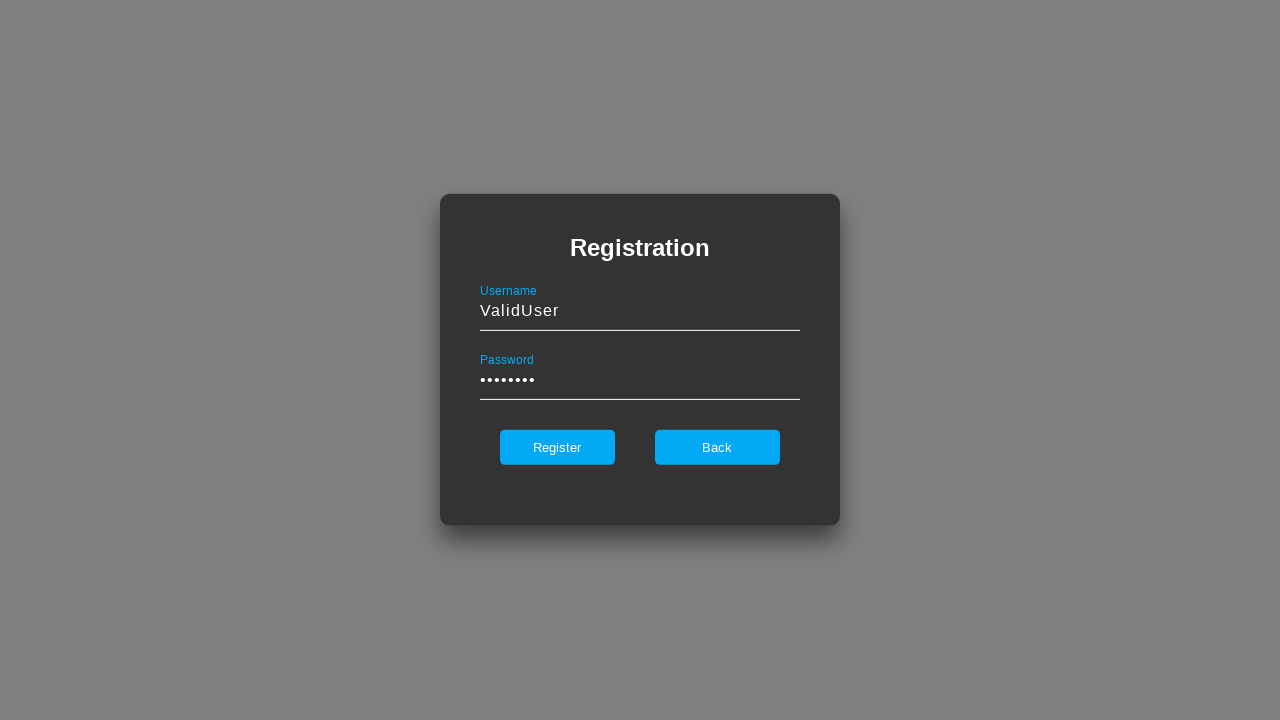

Clicked register button to submit form at (557, 447) on #register
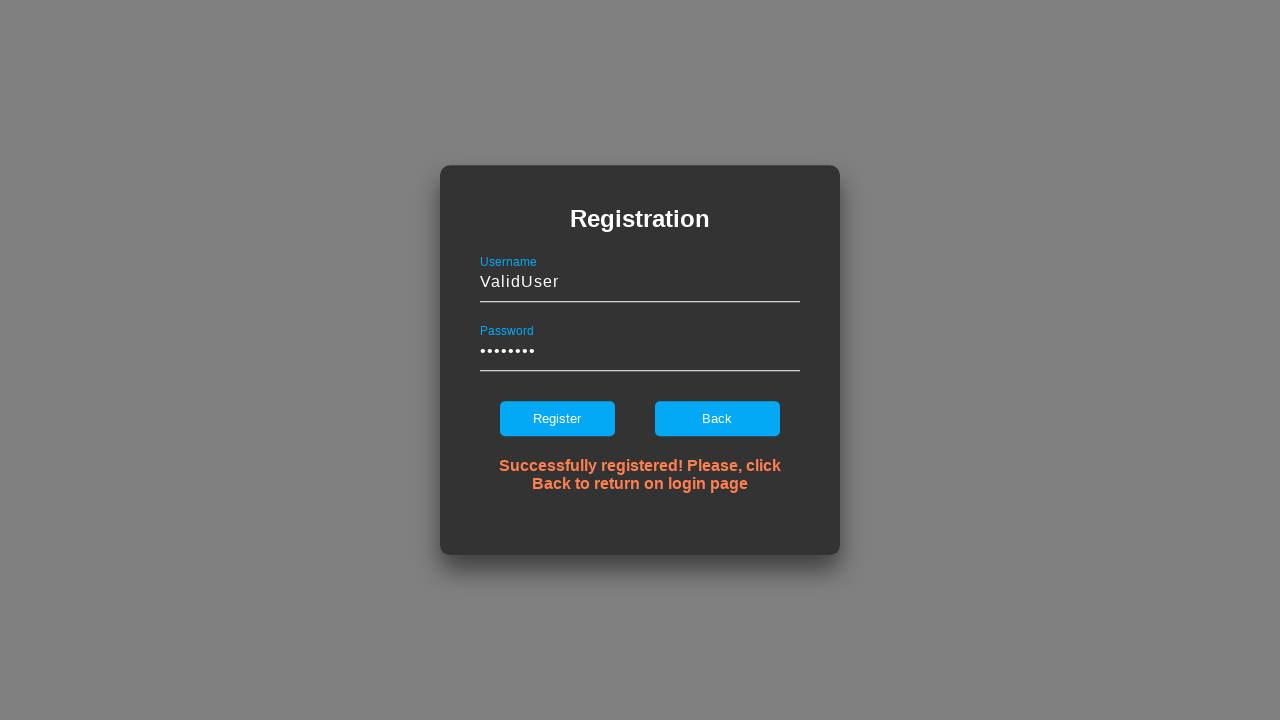

Error message appeared validating password requirement for uppercase characters
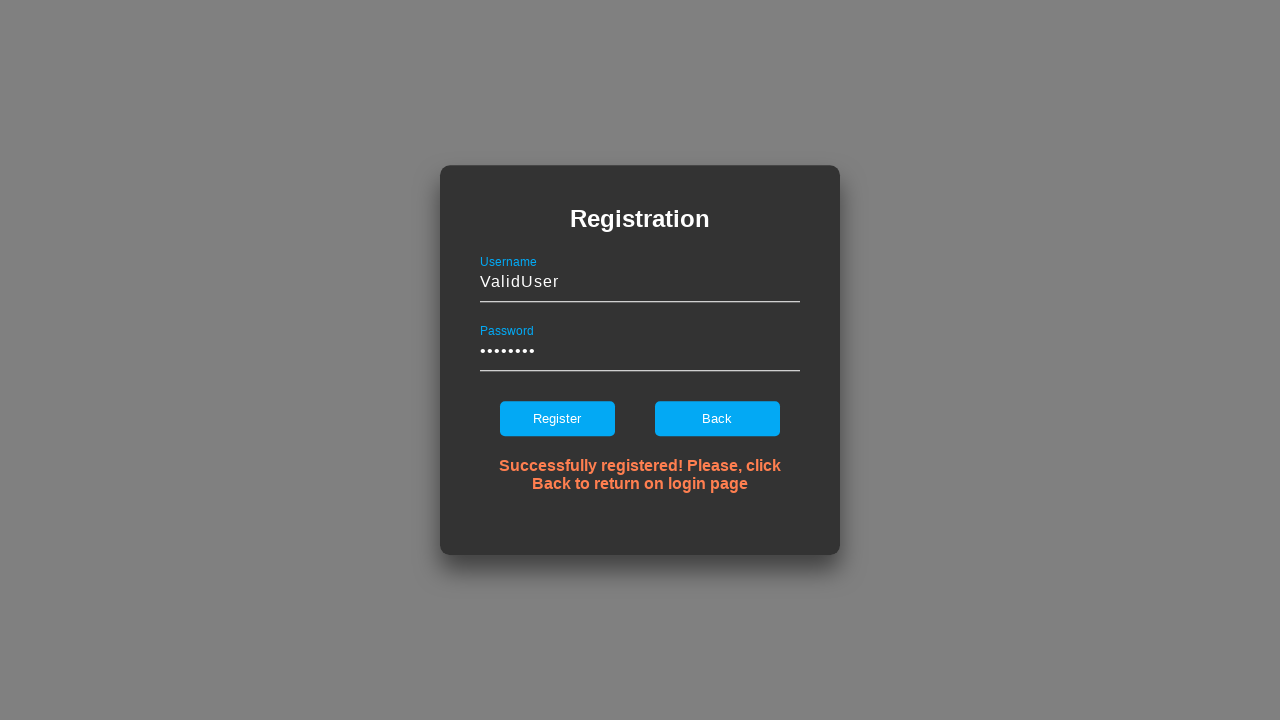

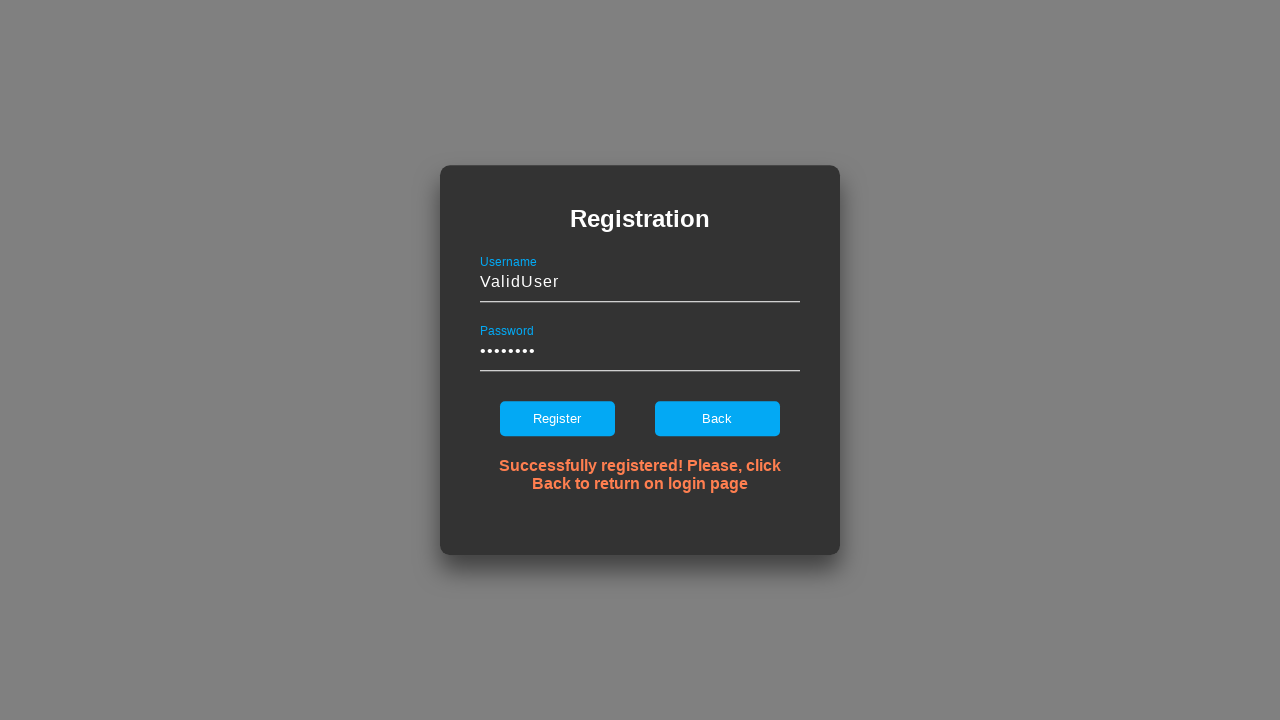